Tests double-click and right-click functionality on buttons and verifies that corresponding messages appear

Starting URL: https://demoqa.com/buttons

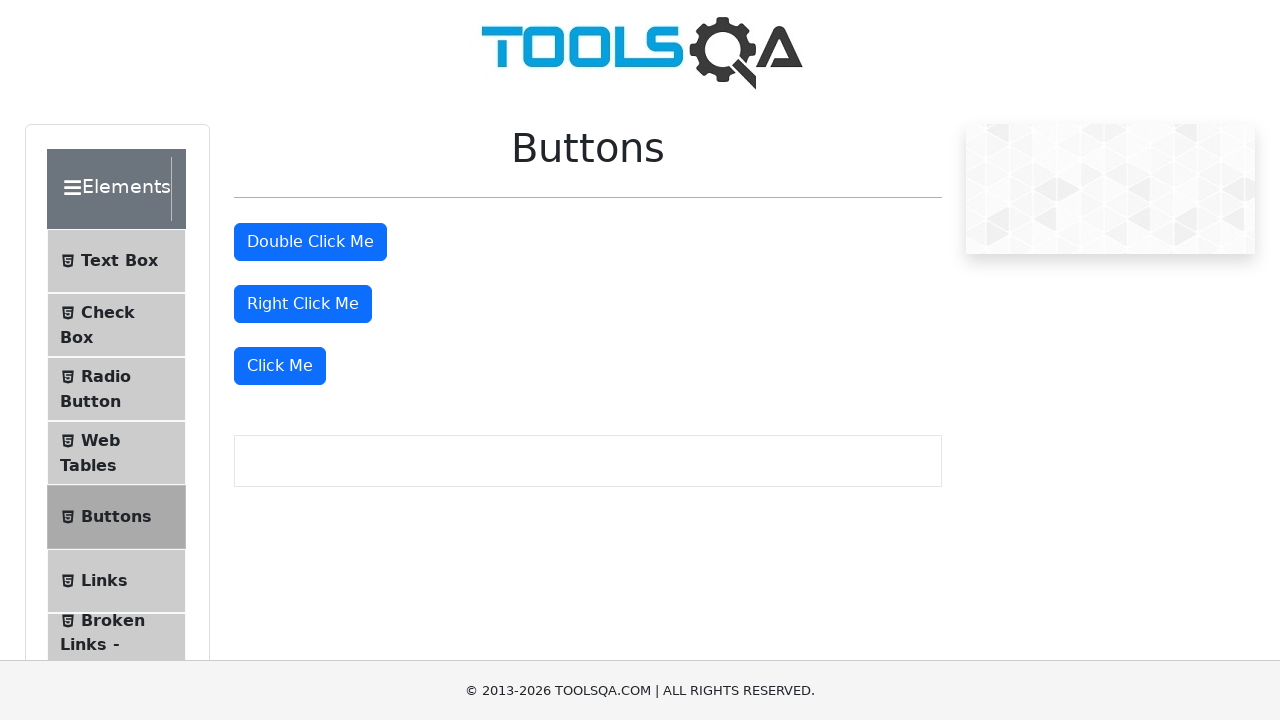

Located double-click button element
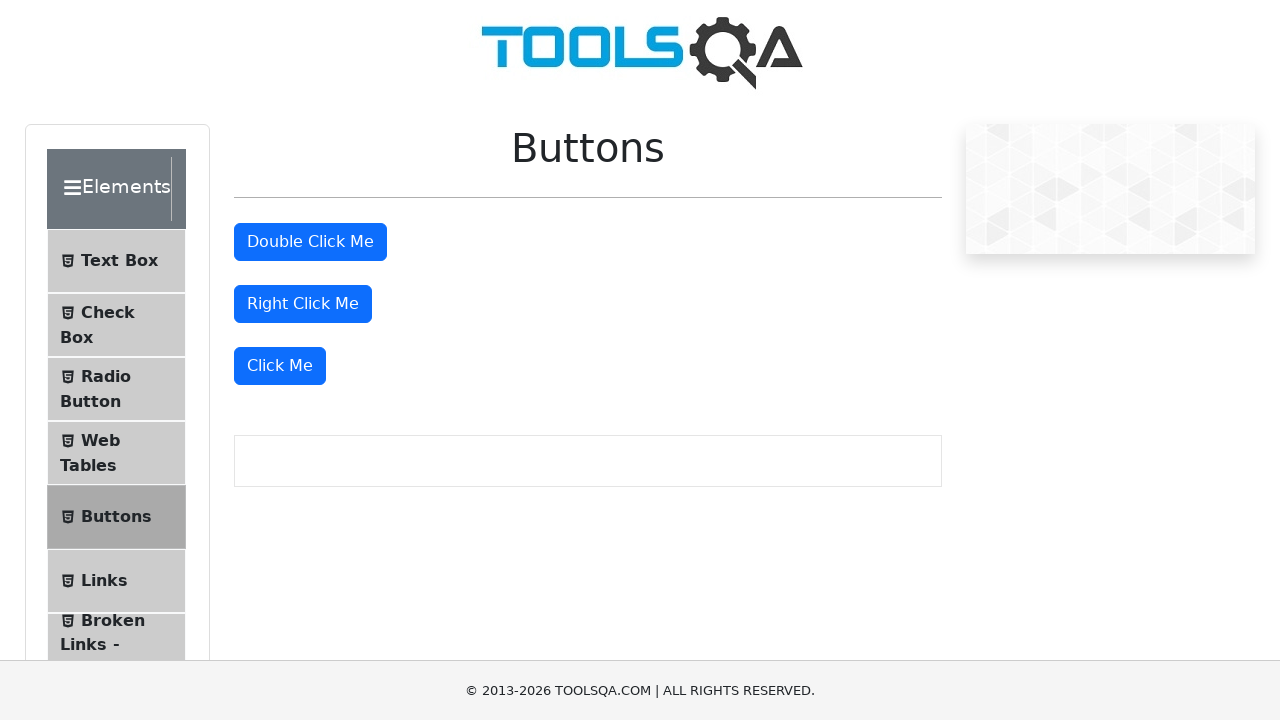

Located right-click button element
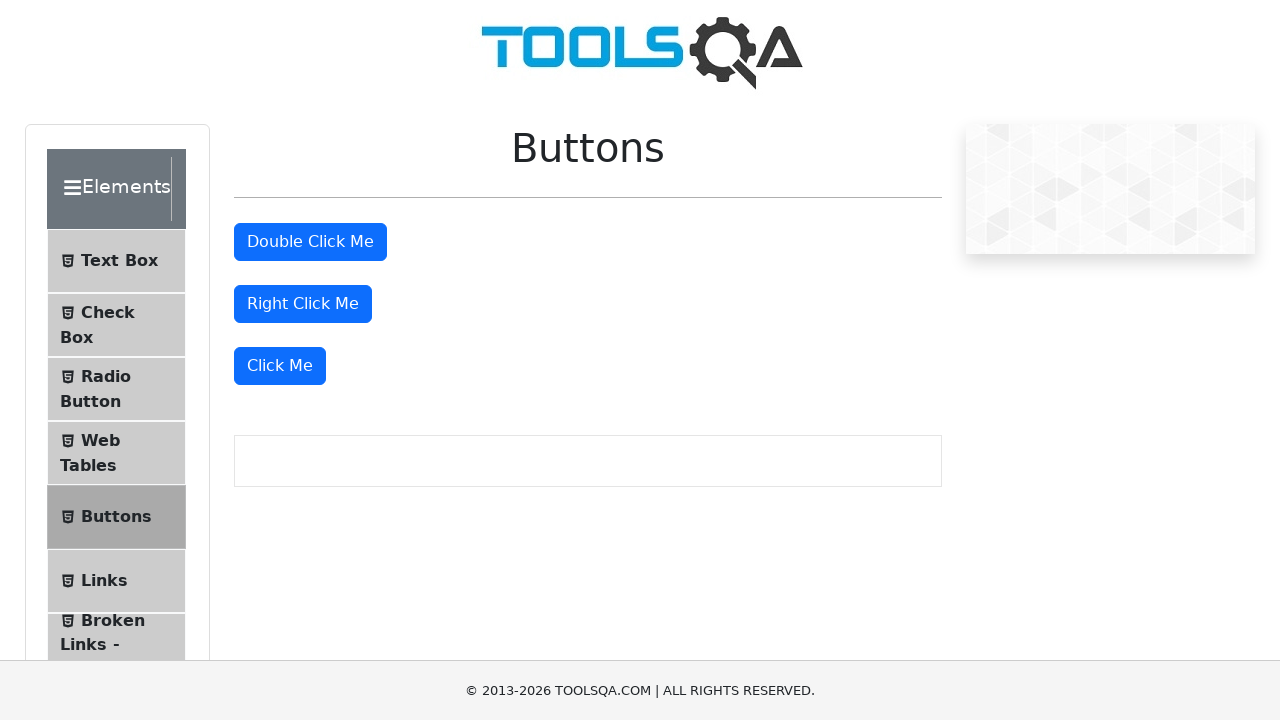

Performed double-click on double-click button at (310, 242) on #doubleClickBtn
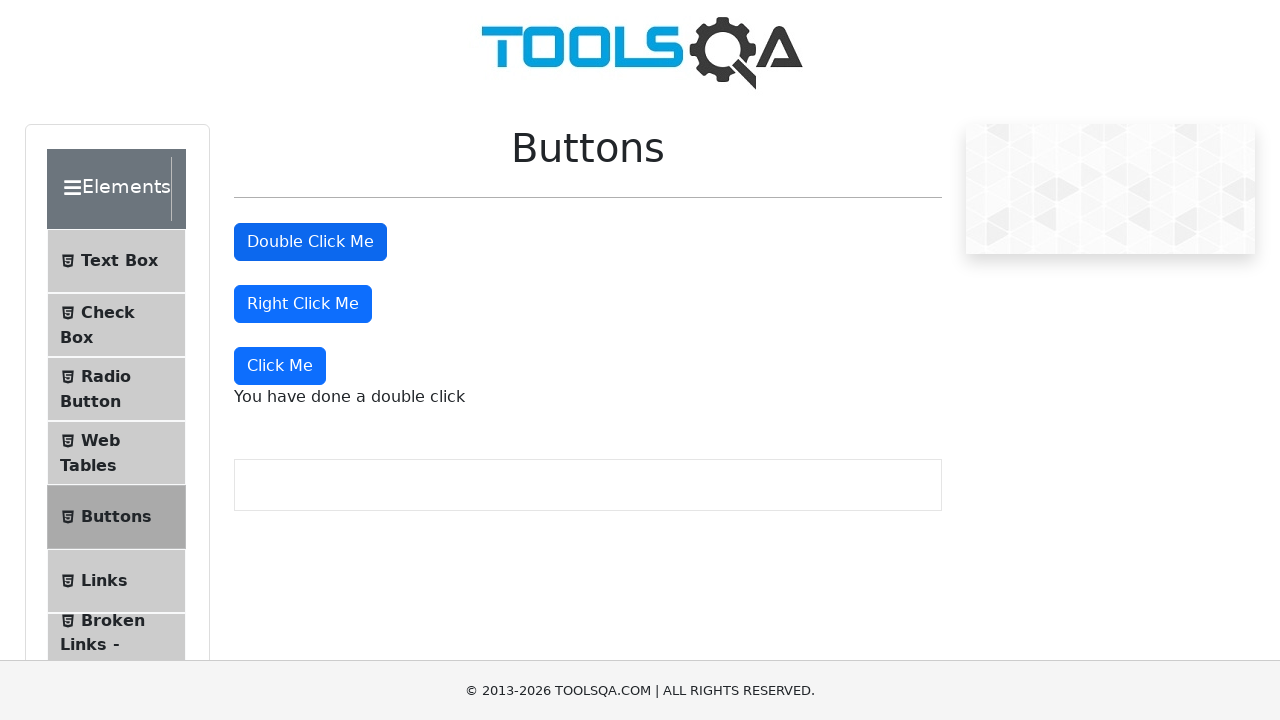

Located double-click message element
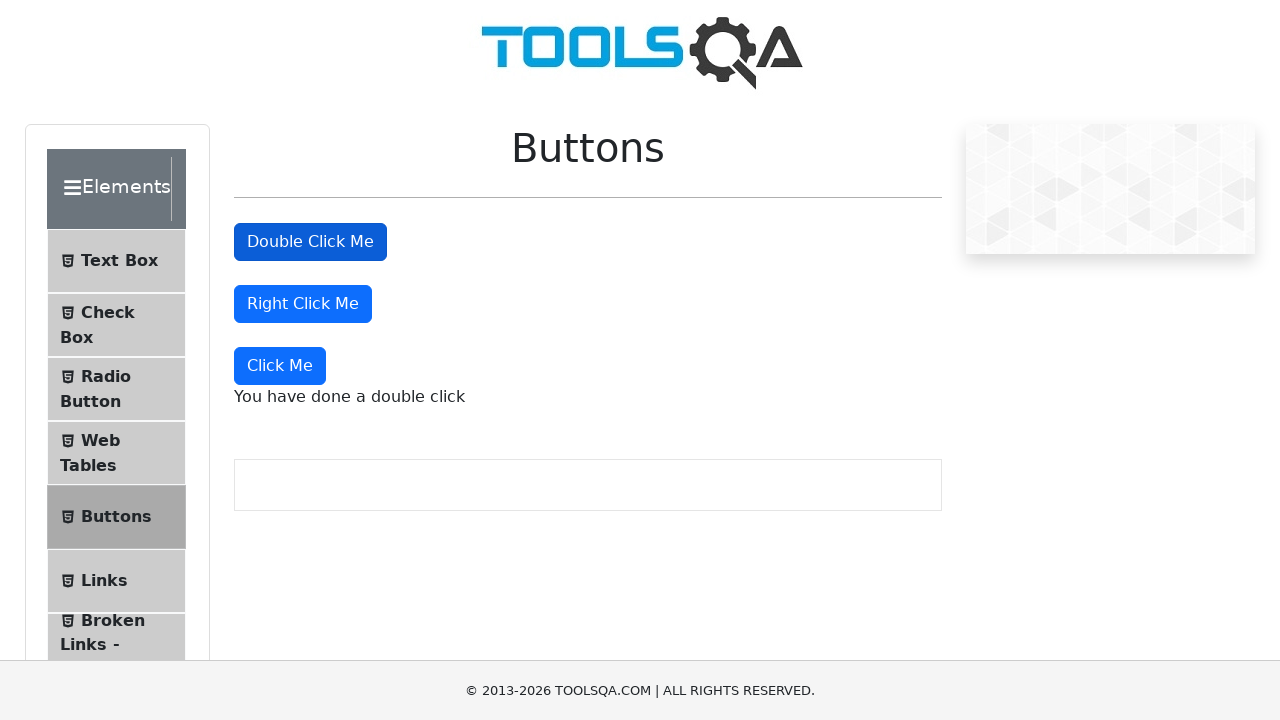

Verified double-click message is visible
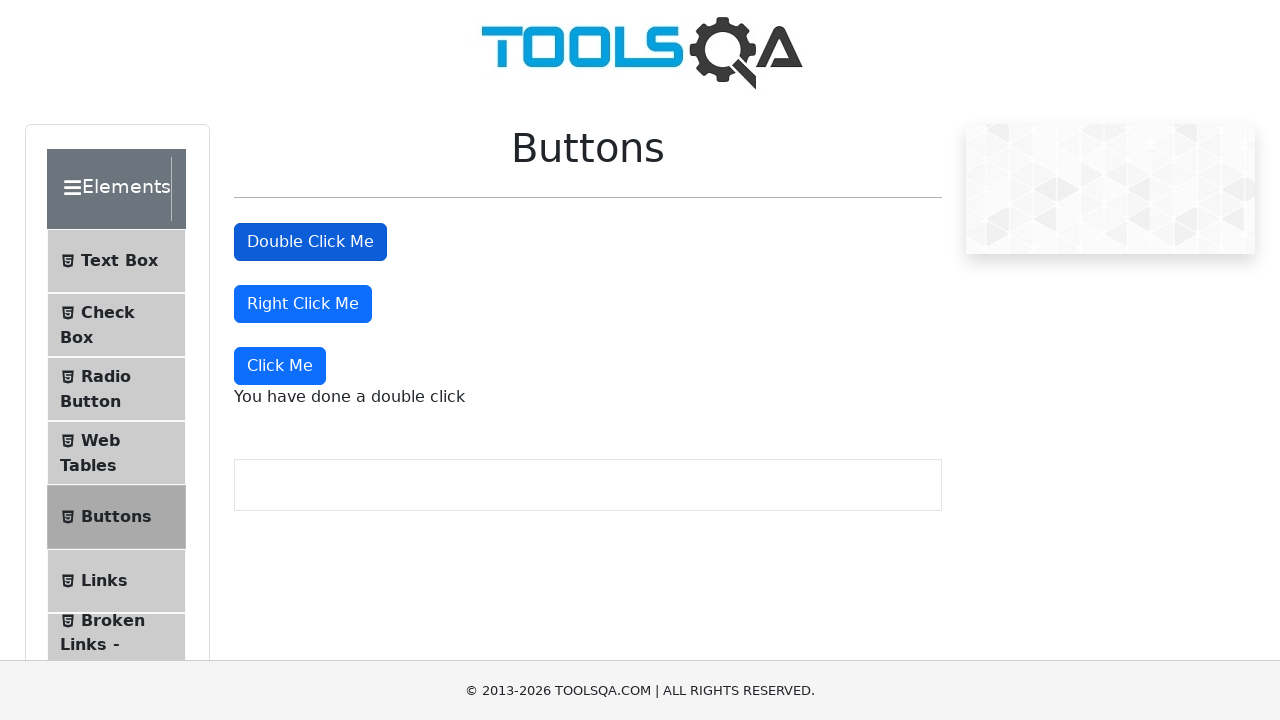

Performed right-click on right-click button at (303, 304) on #rightClickBtn
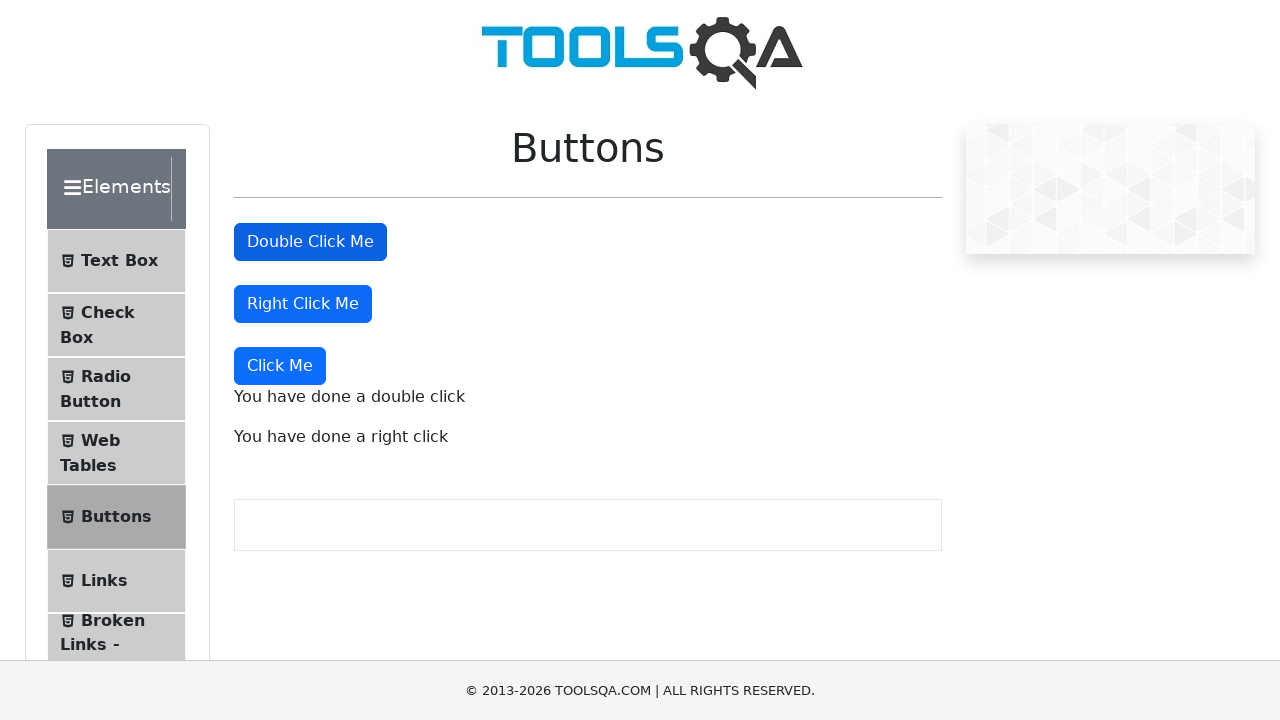

Located right-click message element
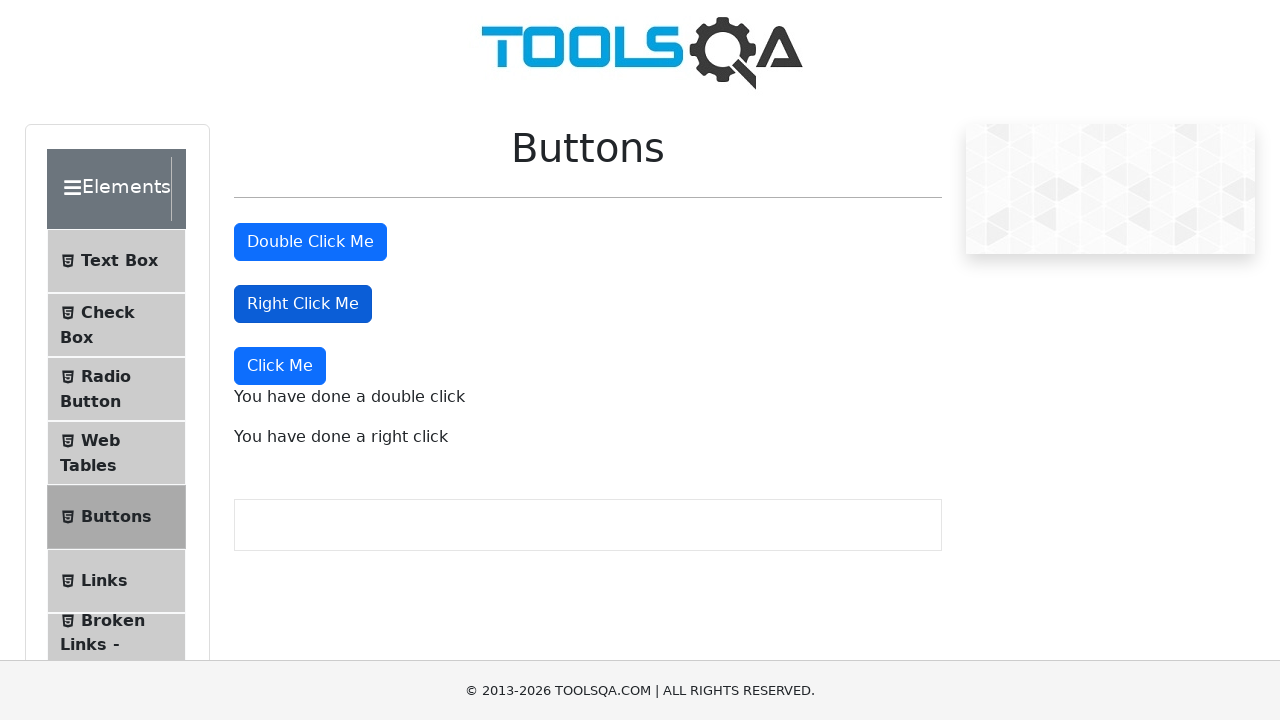

Verified right-click message is visible
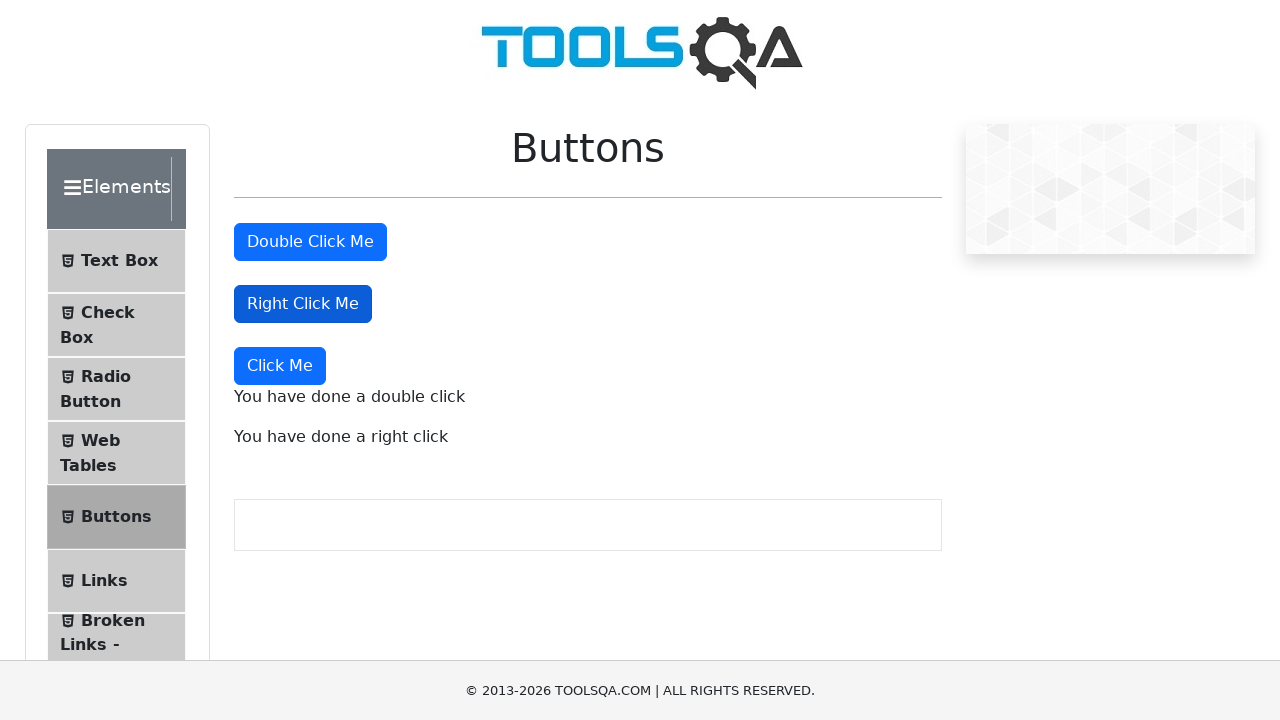

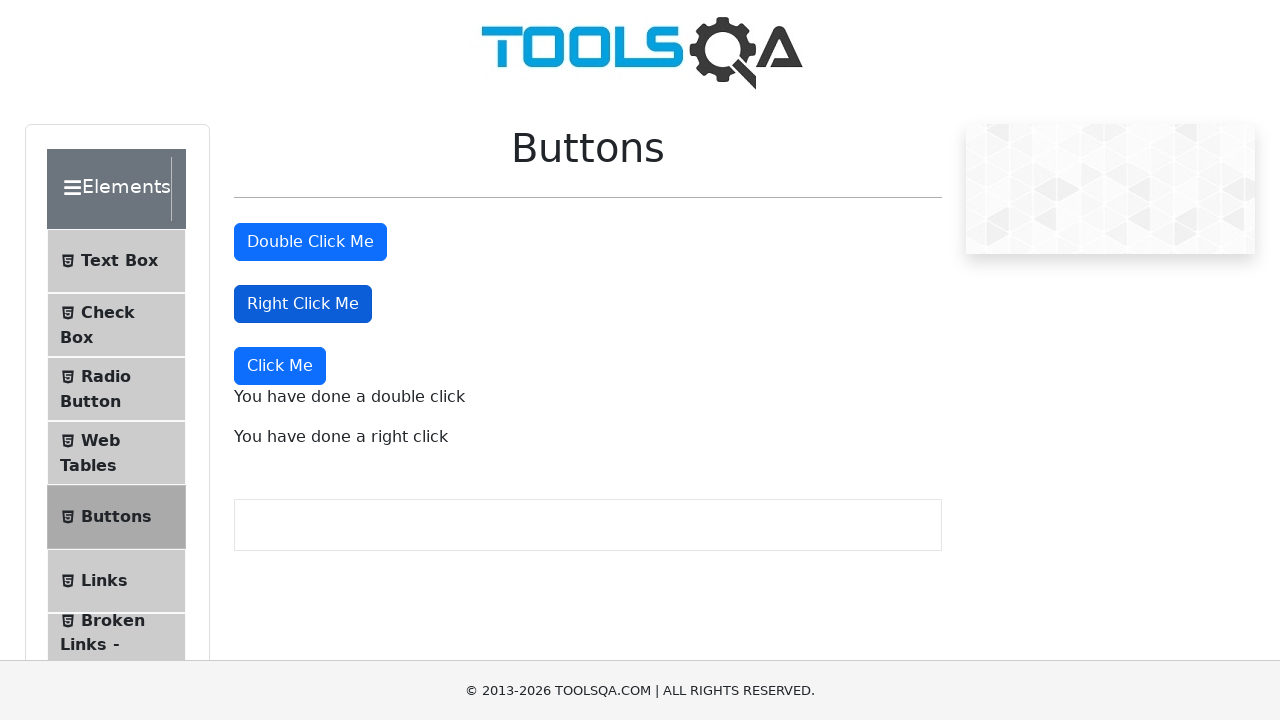